Tests calculator multiplication operation with scientific notation by entering 2e2 and 1.5, selecting multiply operation, and verifying the result is 300

Starting URL: https://calculatorhtml.onrender.com/

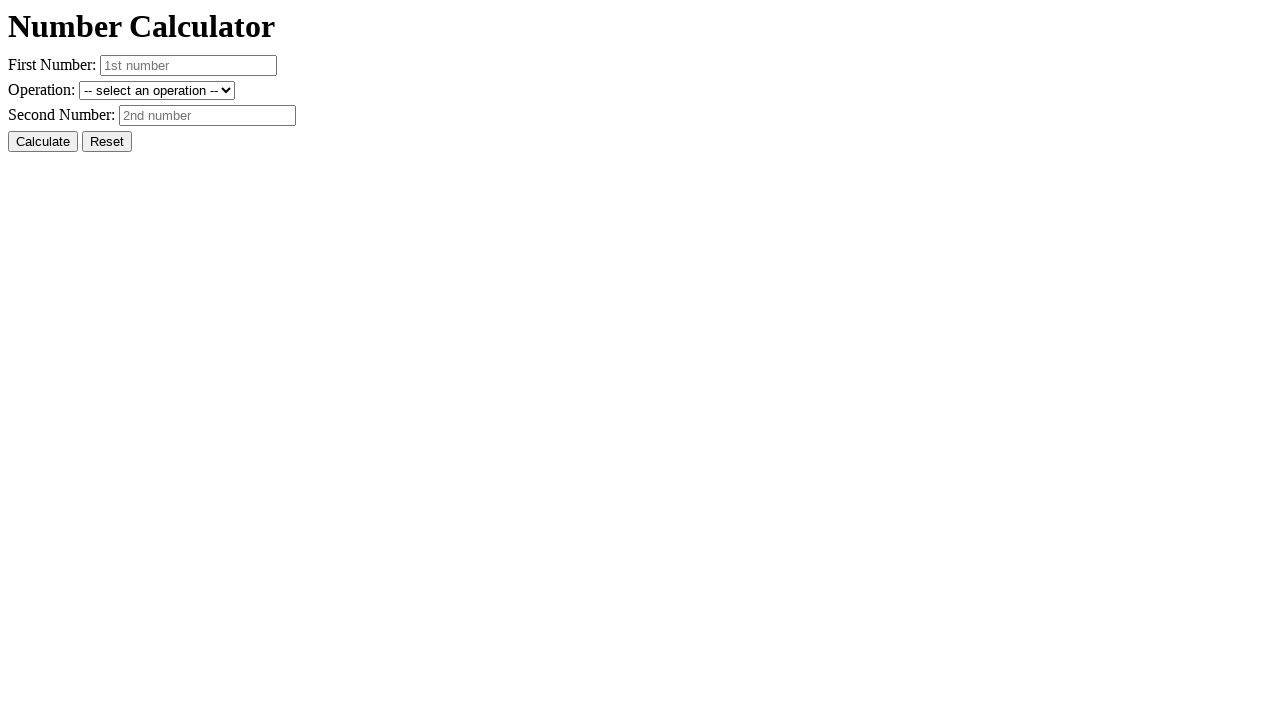

Clicked Reset button to clear previous values at (107, 142) on #resetButton
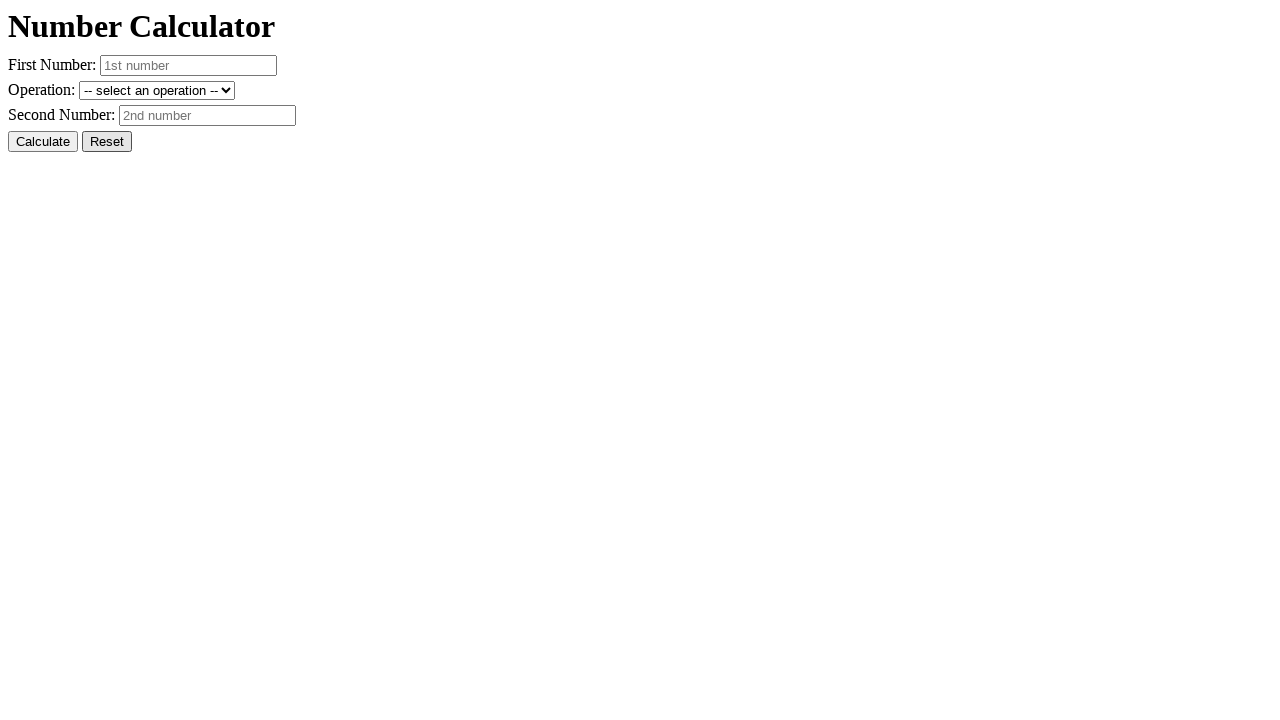

Entered first number in scientific notation: 2e2 on #number1
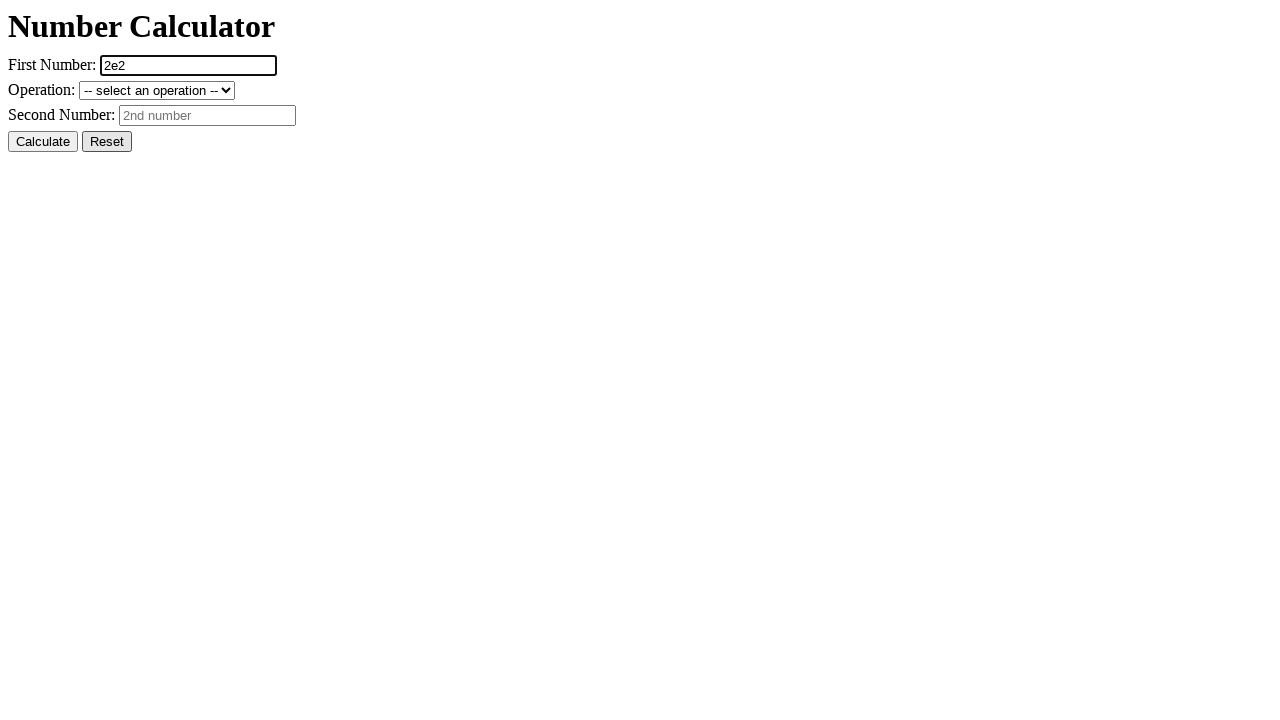

Entered second number: 1.5 on #number2
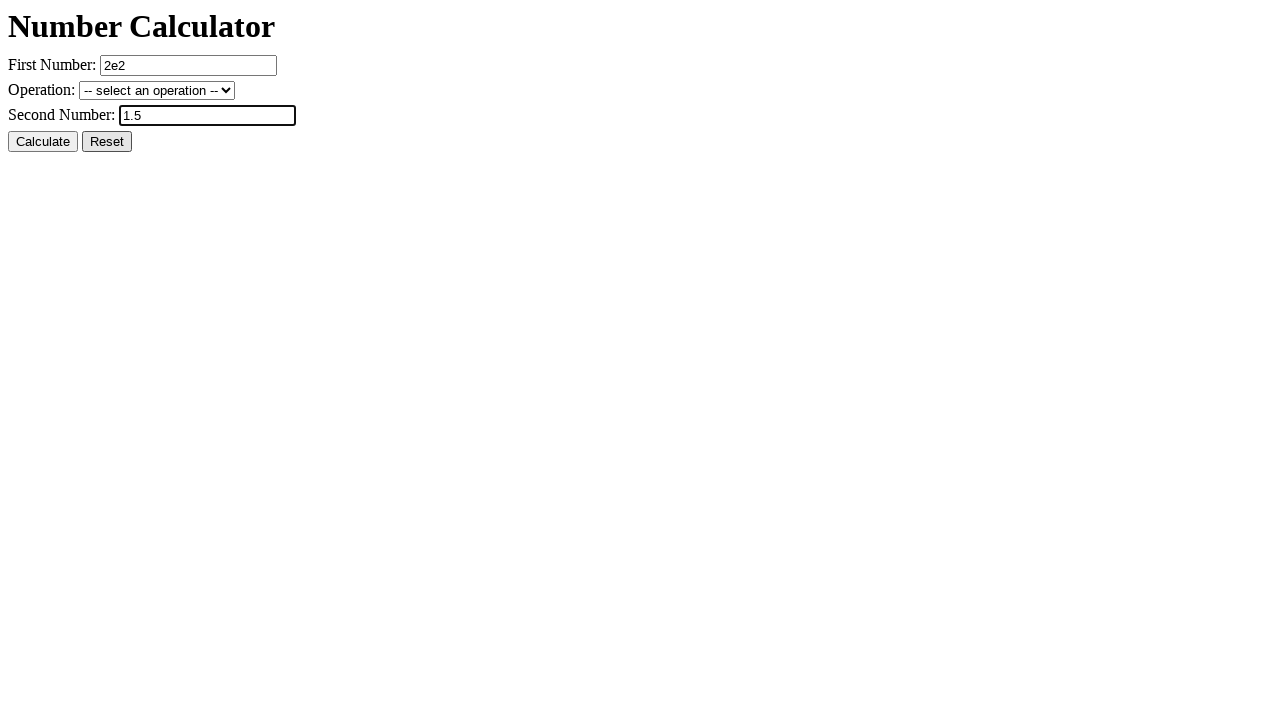

Selected multiply operation from dropdown on #operation
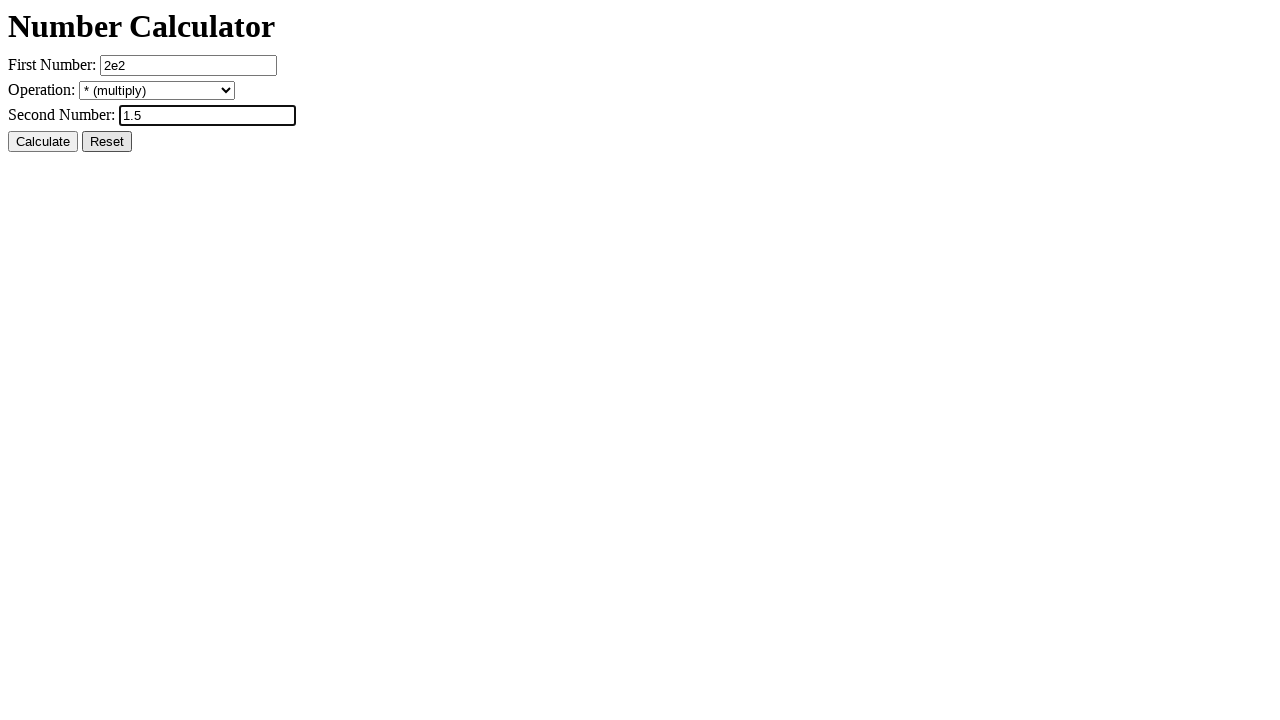

Clicked Calculate button to perform multiplication at (43, 142) on #calcButton
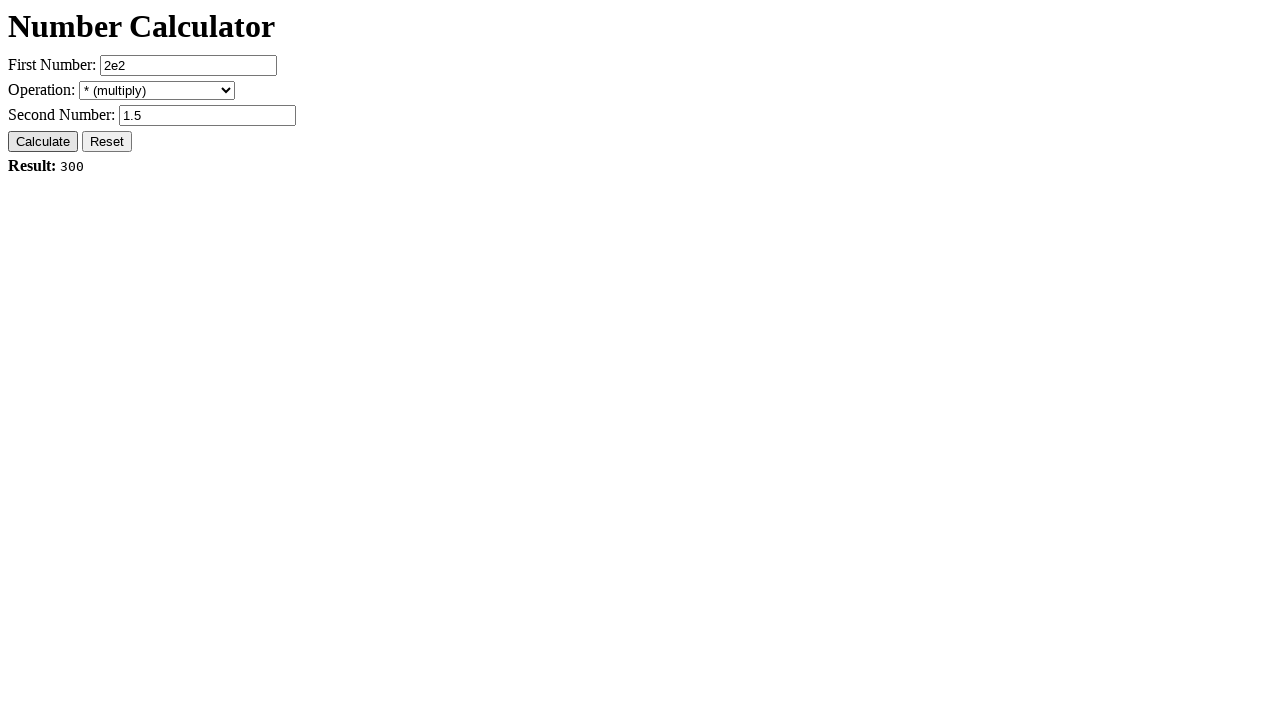

Result element loaded and displayed
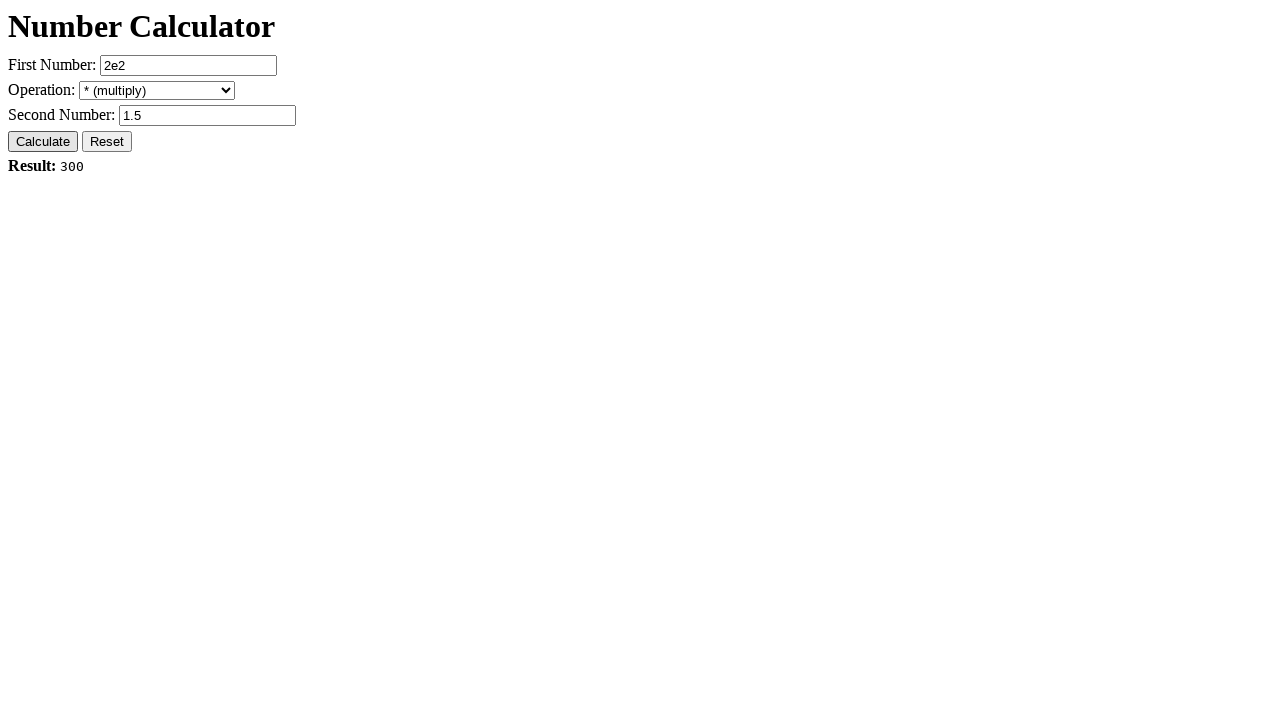

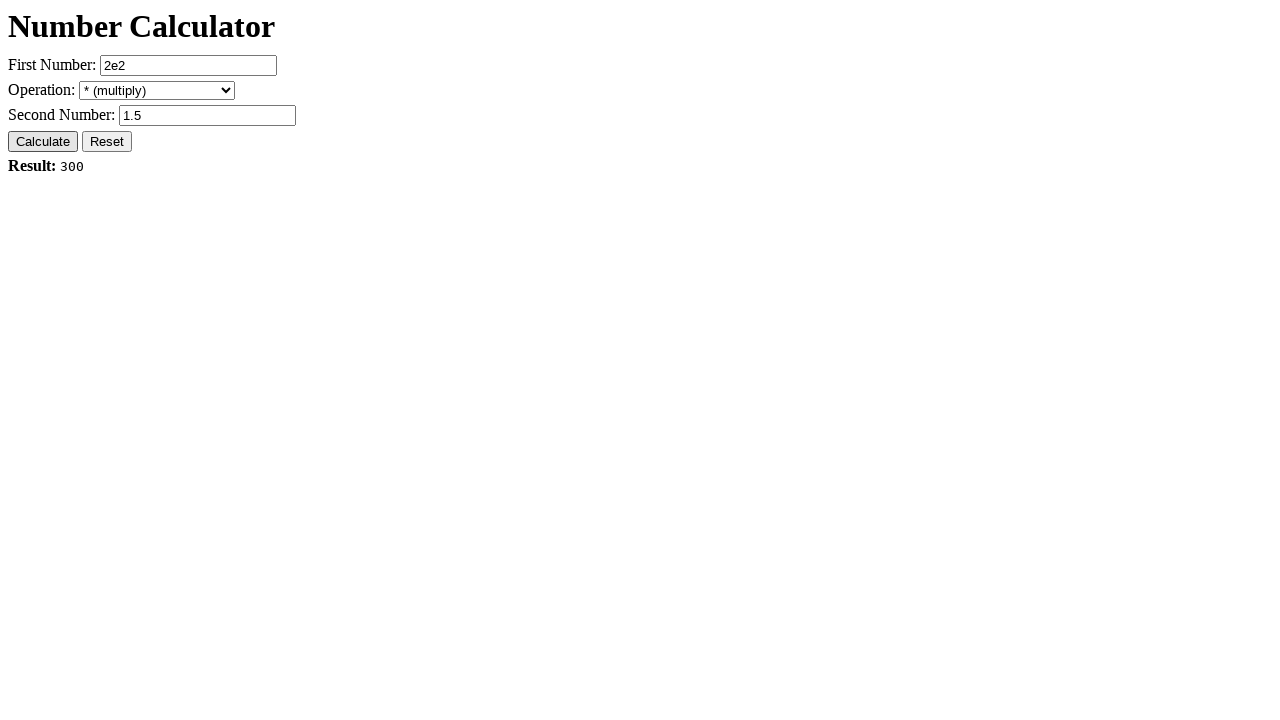